Tests that a todo item is removed when edited to an empty string

Starting URL: https://demo.playwright.dev/todomvc

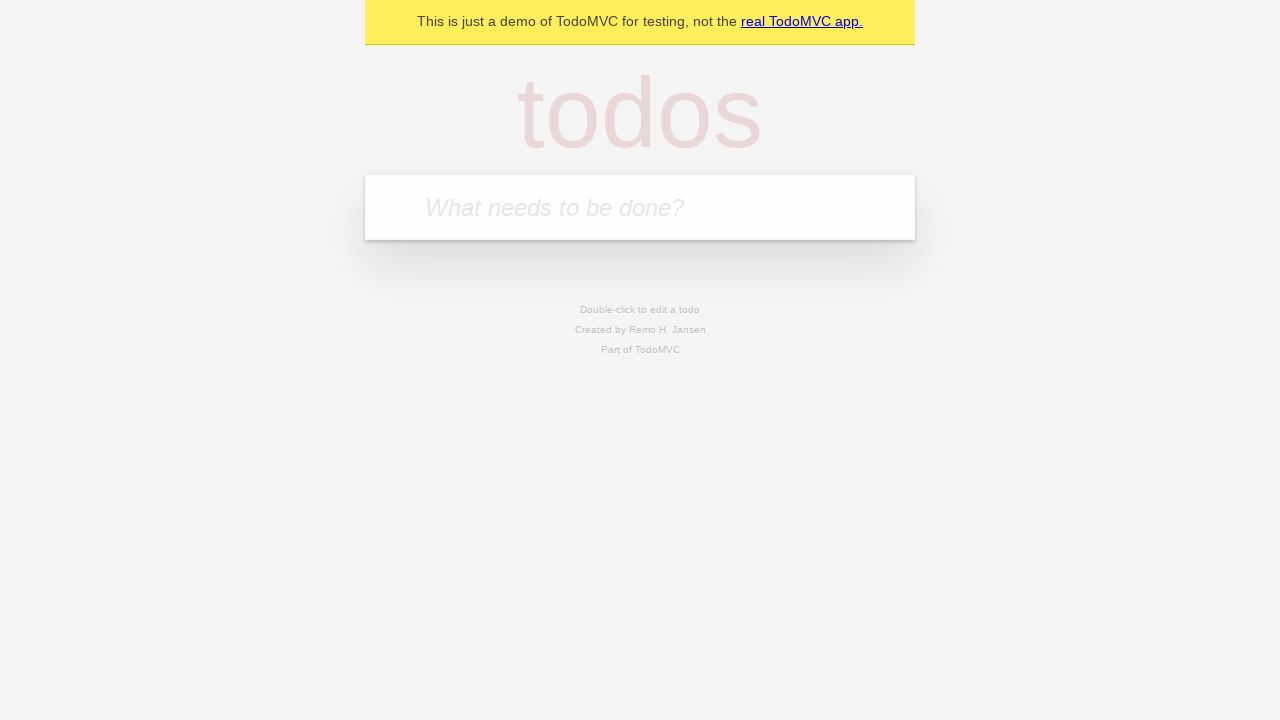

Filled new todo input with 'buy some cheese' on internal:attr=[placeholder="What needs to be done?"i]
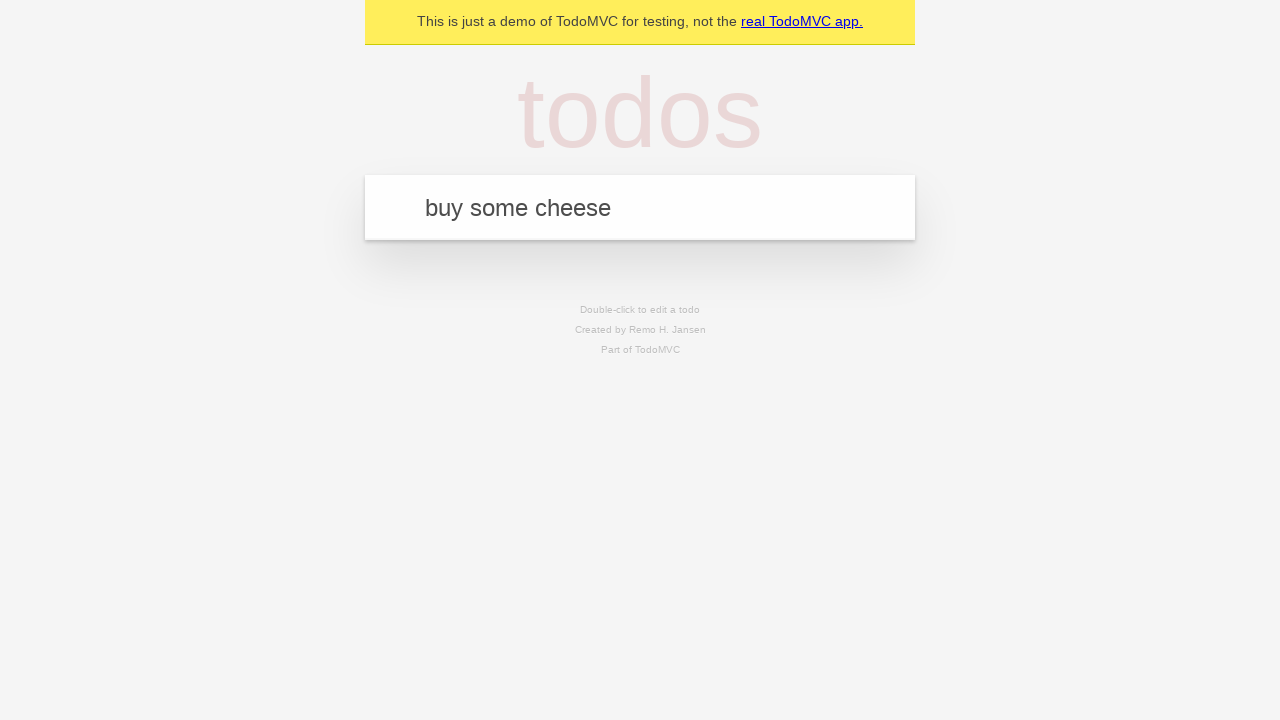

Pressed Enter to create todo item 'buy some cheese' on internal:attr=[placeholder="What needs to be done?"i]
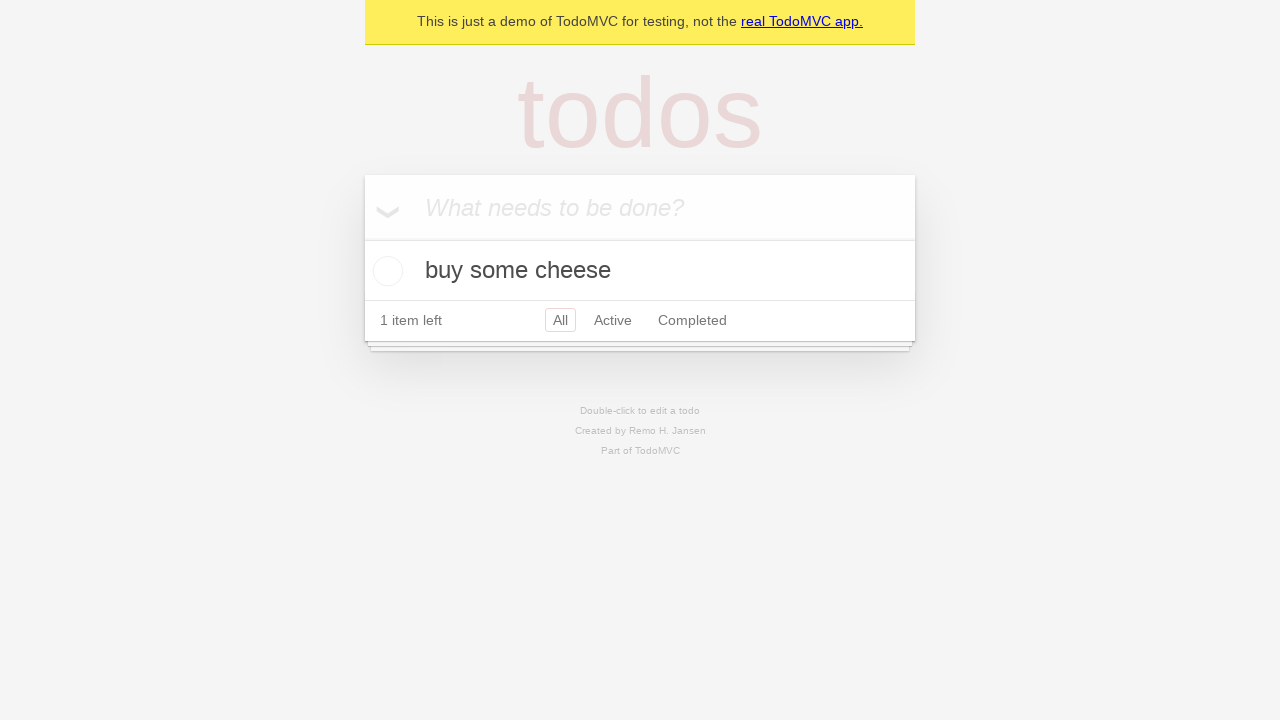

Filled new todo input with 'feed the cat' on internal:attr=[placeholder="What needs to be done?"i]
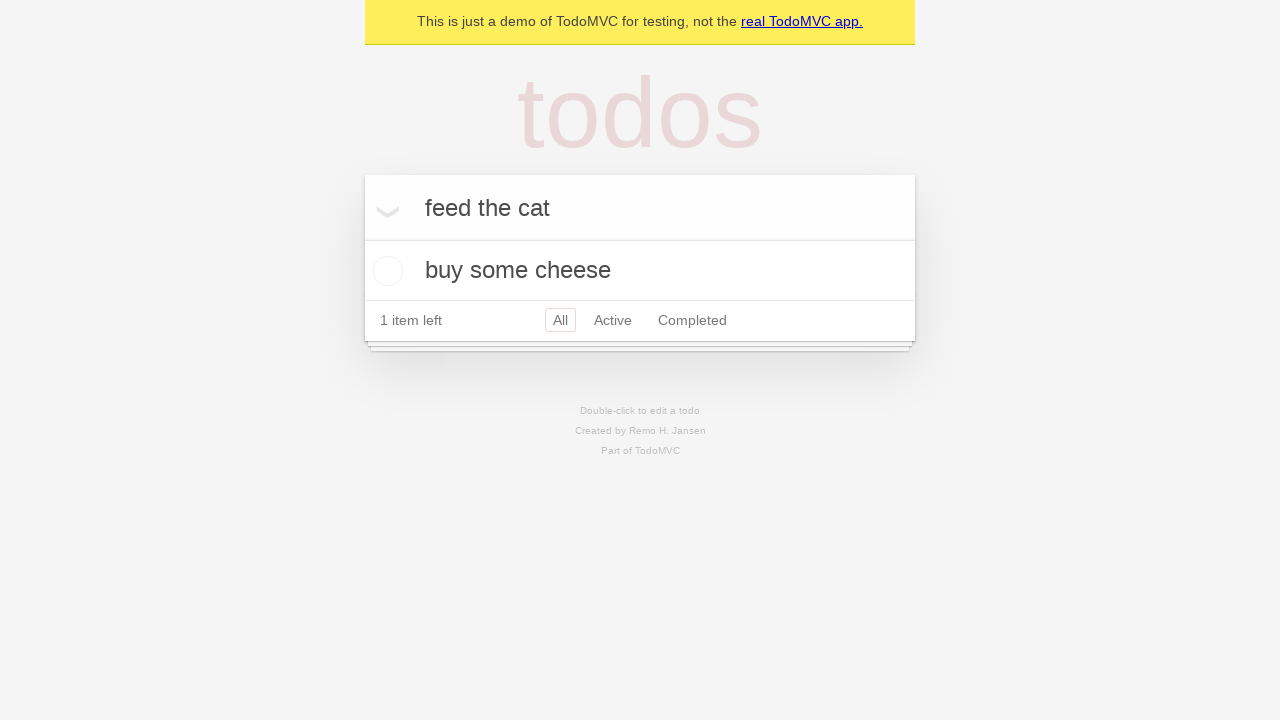

Pressed Enter to create todo item 'feed the cat' on internal:attr=[placeholder="What needs to be done?"i]
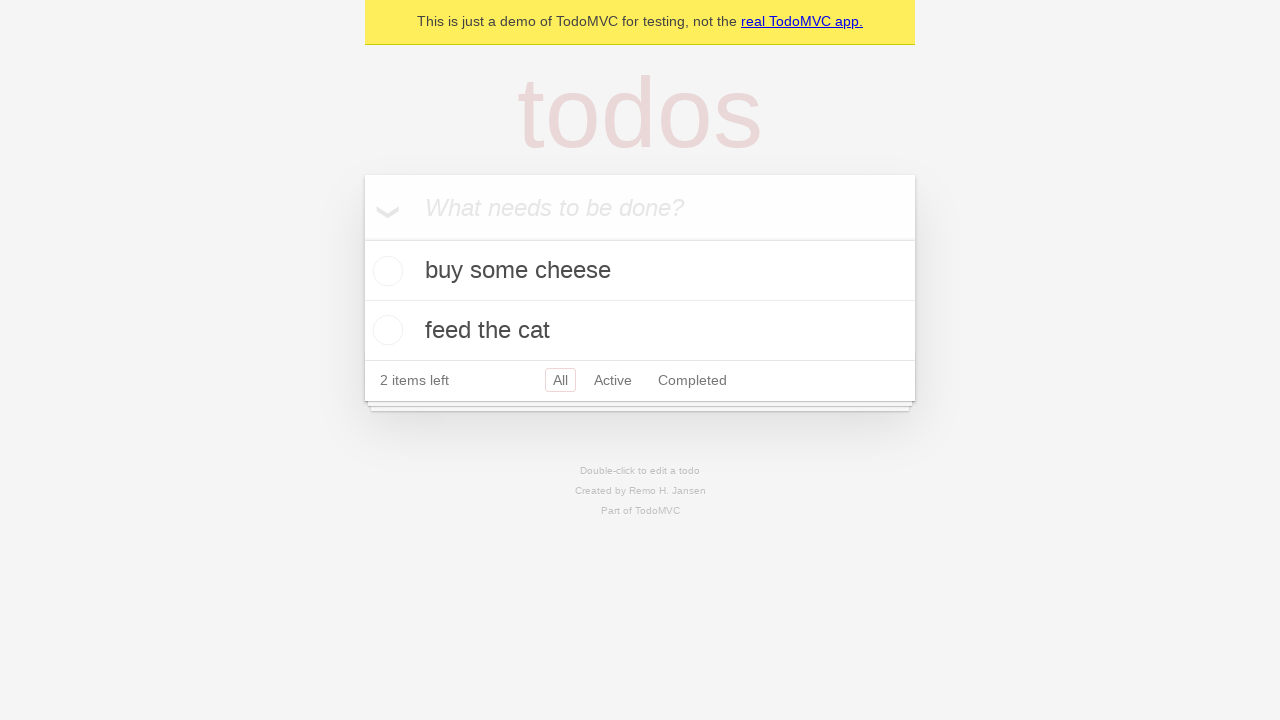

Filled new todo input with 'book a doctors appointment' on internal:attr=[placeholder="What needs to be done?"i]
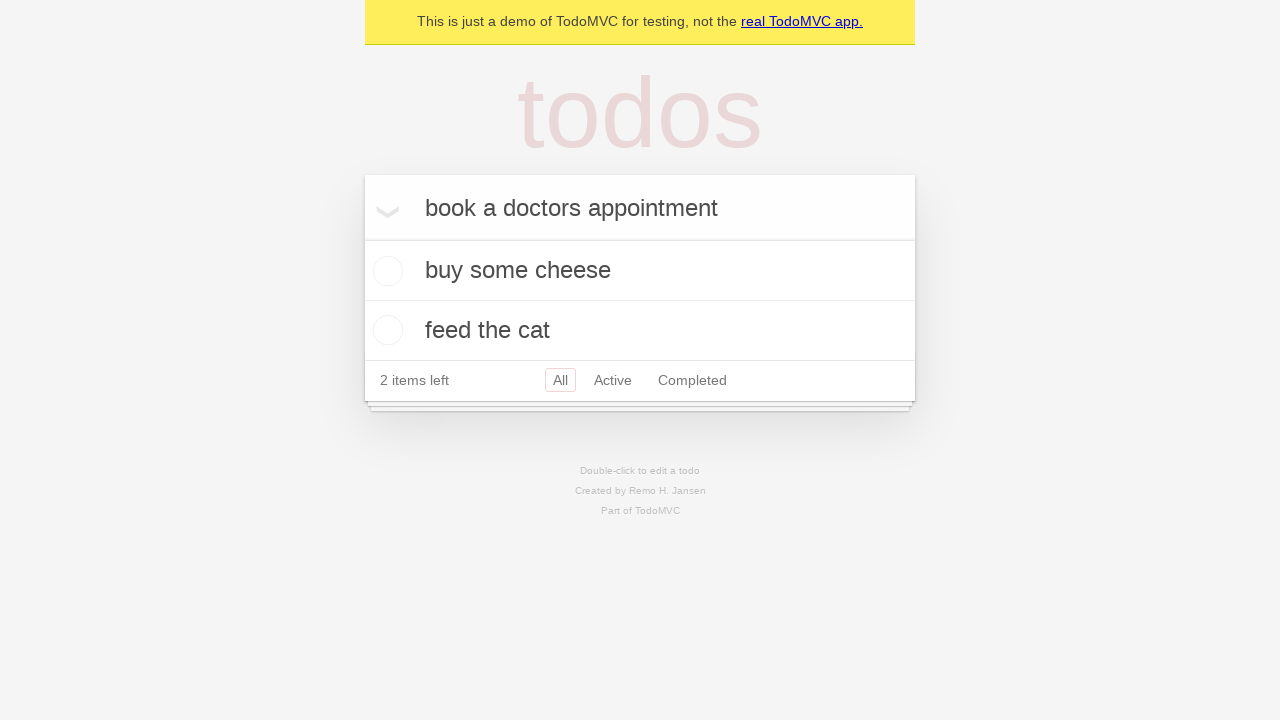

Pressed Enter to create todo item 'book a doctors appointment' on internal:attr=[placeholder="What needs to be done?"i]
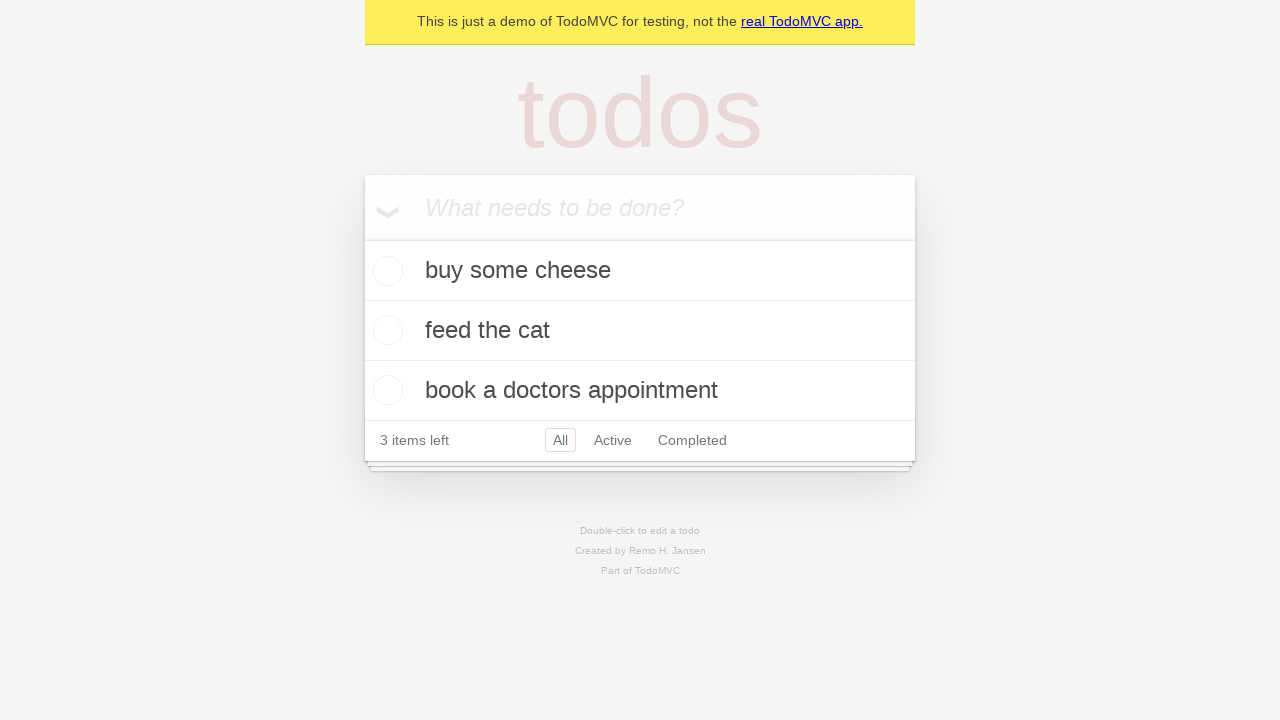

Third todo item loaded and visible
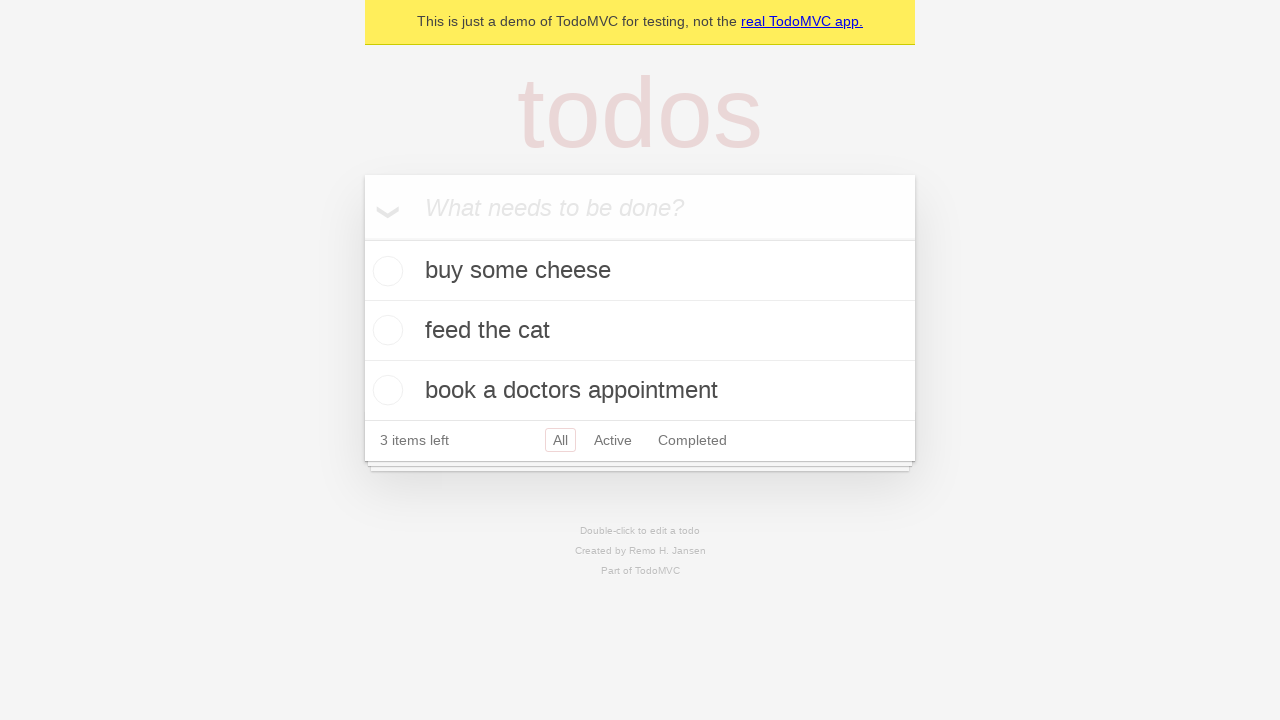

Double-clicked second todo item to enter edit mode at (640, 331) on internal:testid=[data-testid="todo-item"s] >> nth=1
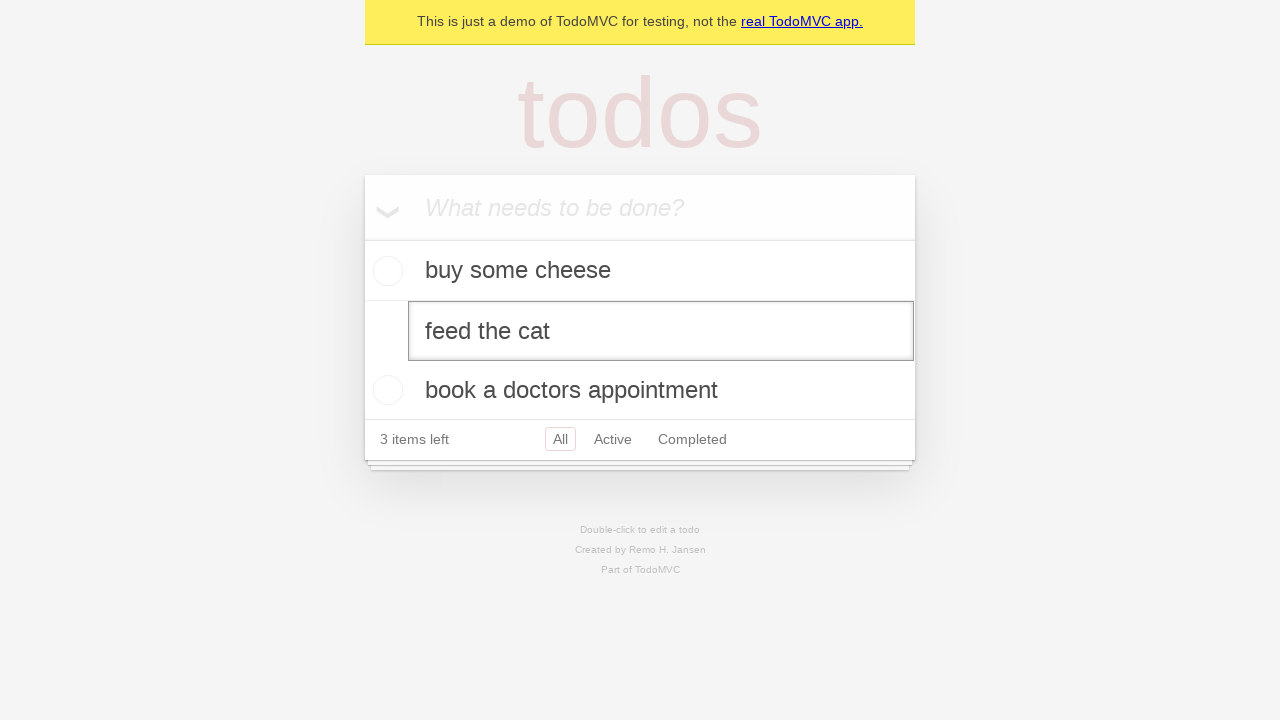

Cleared text from edit input field on internal:testid=[data-testid="todo-item"s] >> nth=1 >> internal:role=textbox[nam
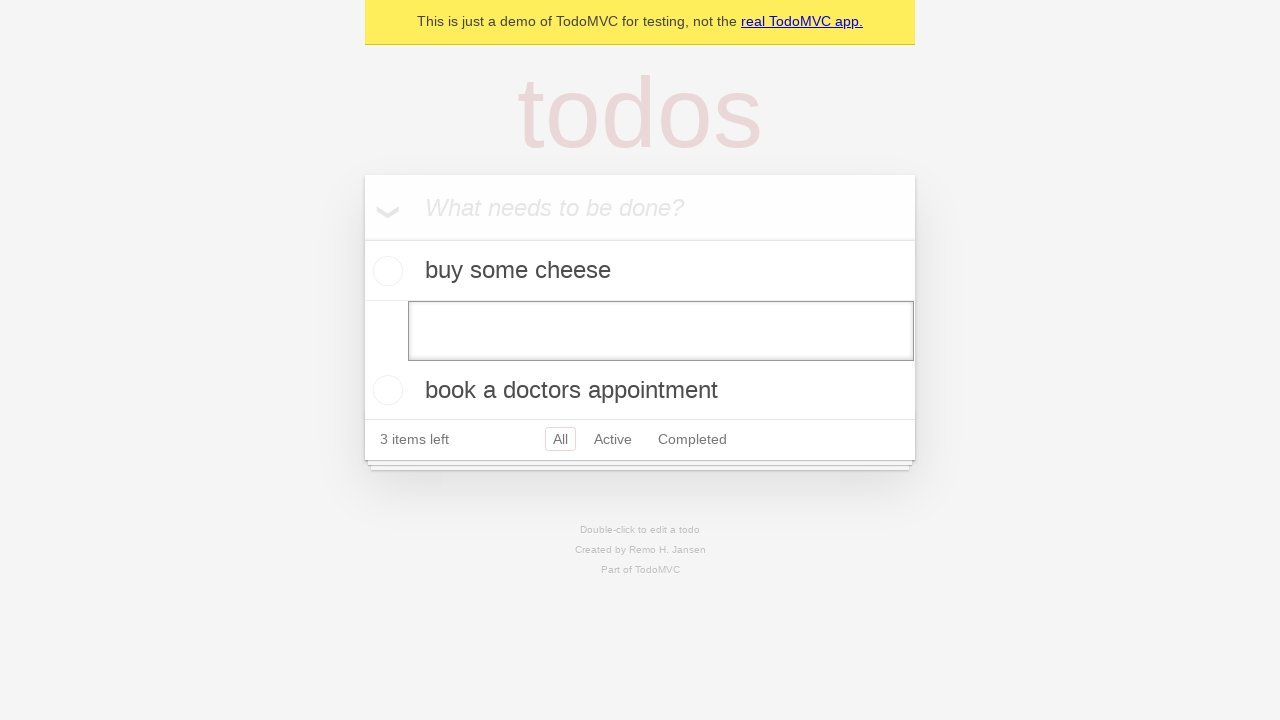

Pressed Enter to confirm empty edit, removing the todo item on internal:testid=[data-testid="todo-item"s] >> nth=1 >> internal:role=textbox[nam
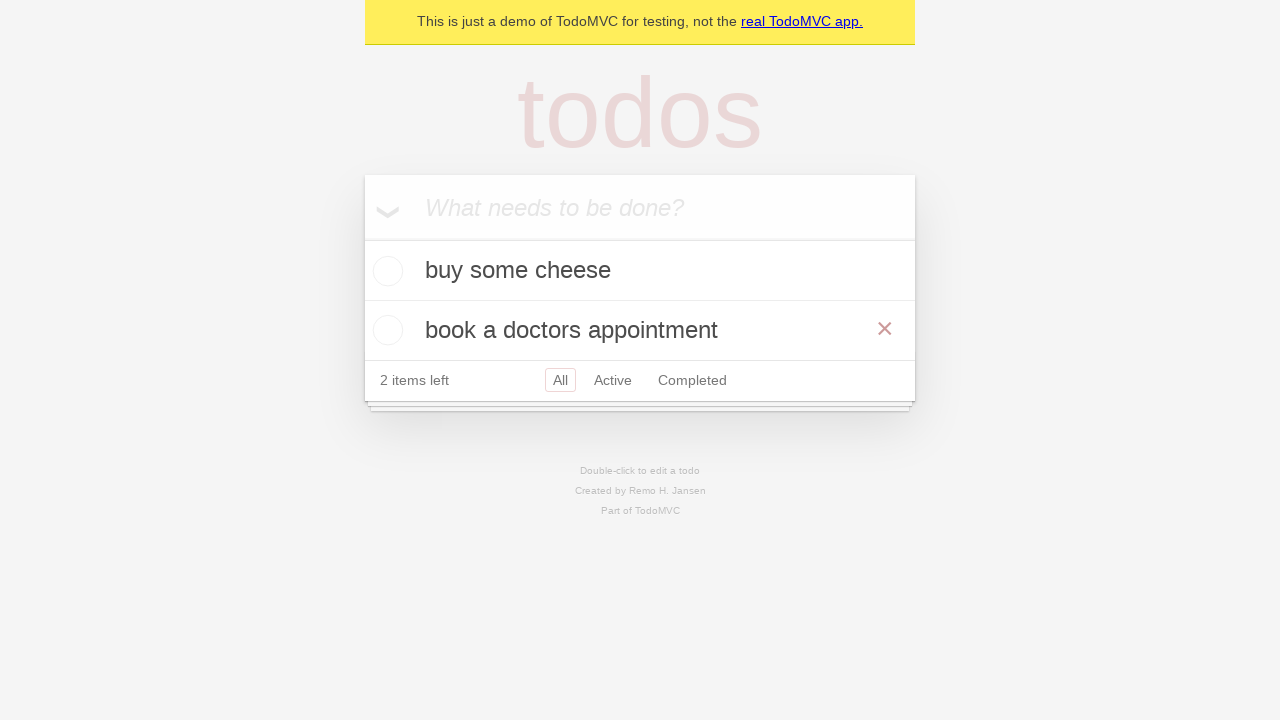

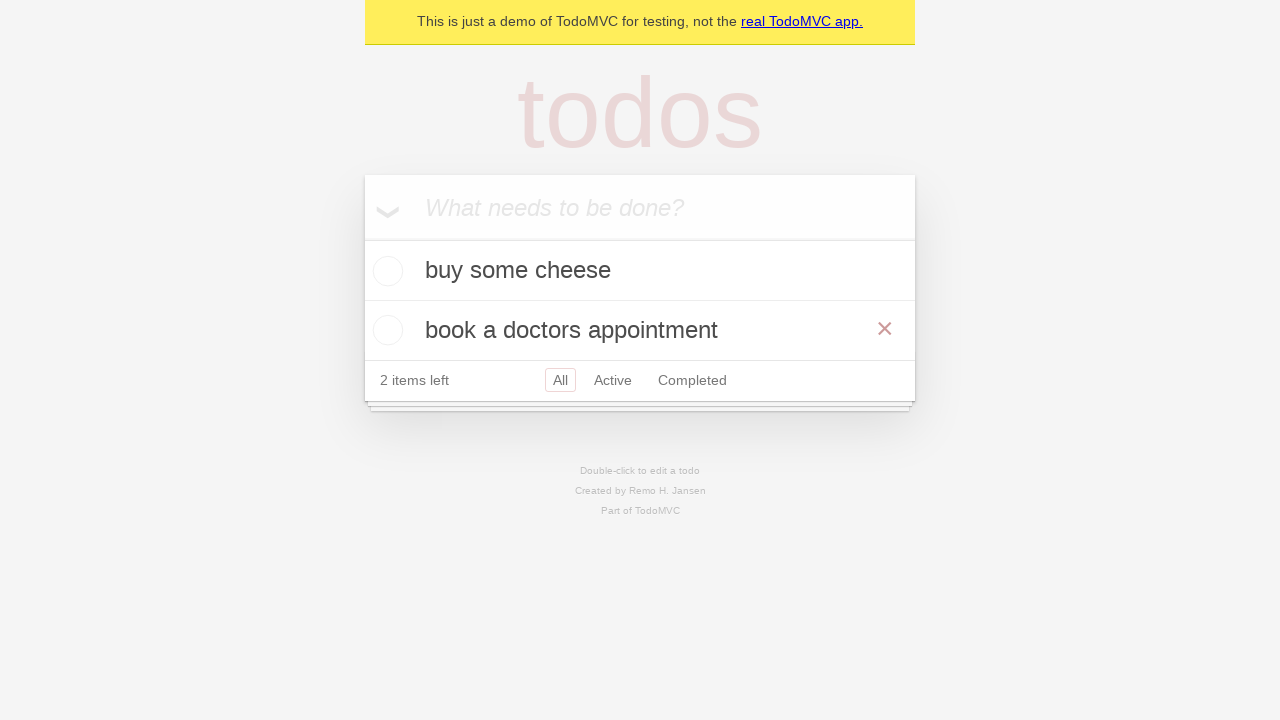